Navigates to LeafGround's Alert testing page and maximizes the browser window. This is a basic setup script for testing alert functionality.

Starting URL: http://www.leafground.com/pages/Alert.html

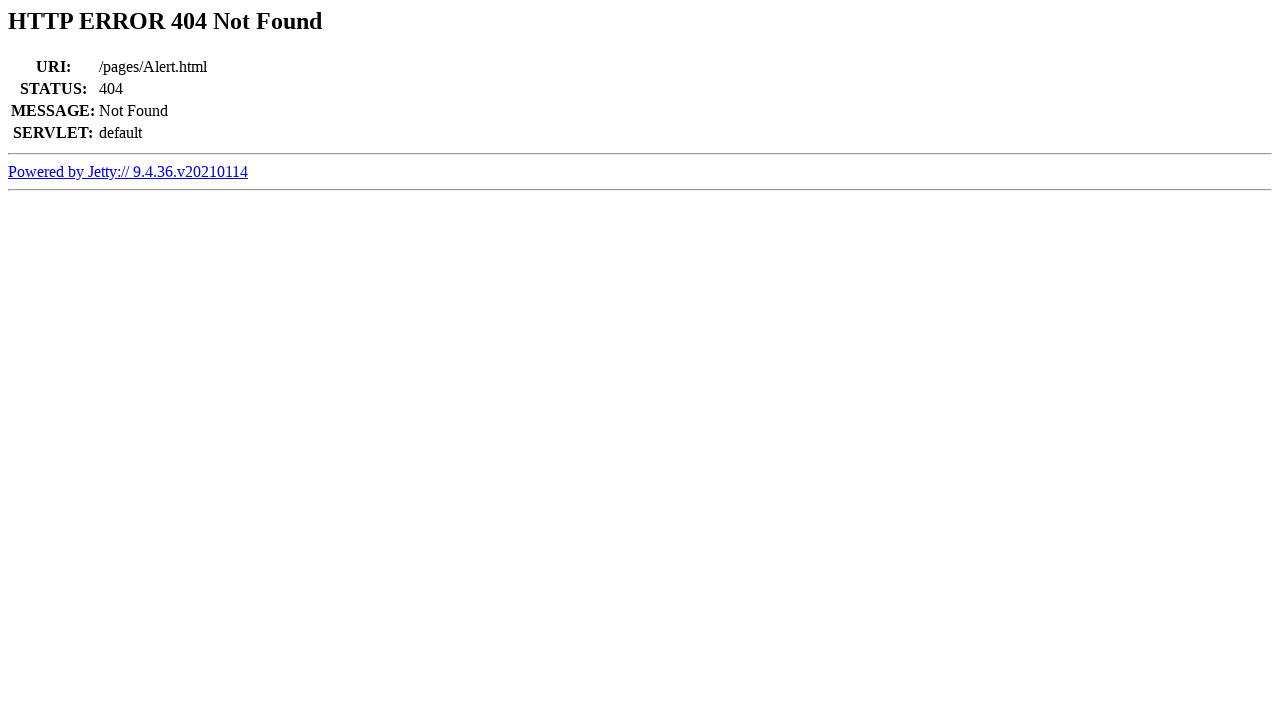

Navigated to LeafGround Alert testing page
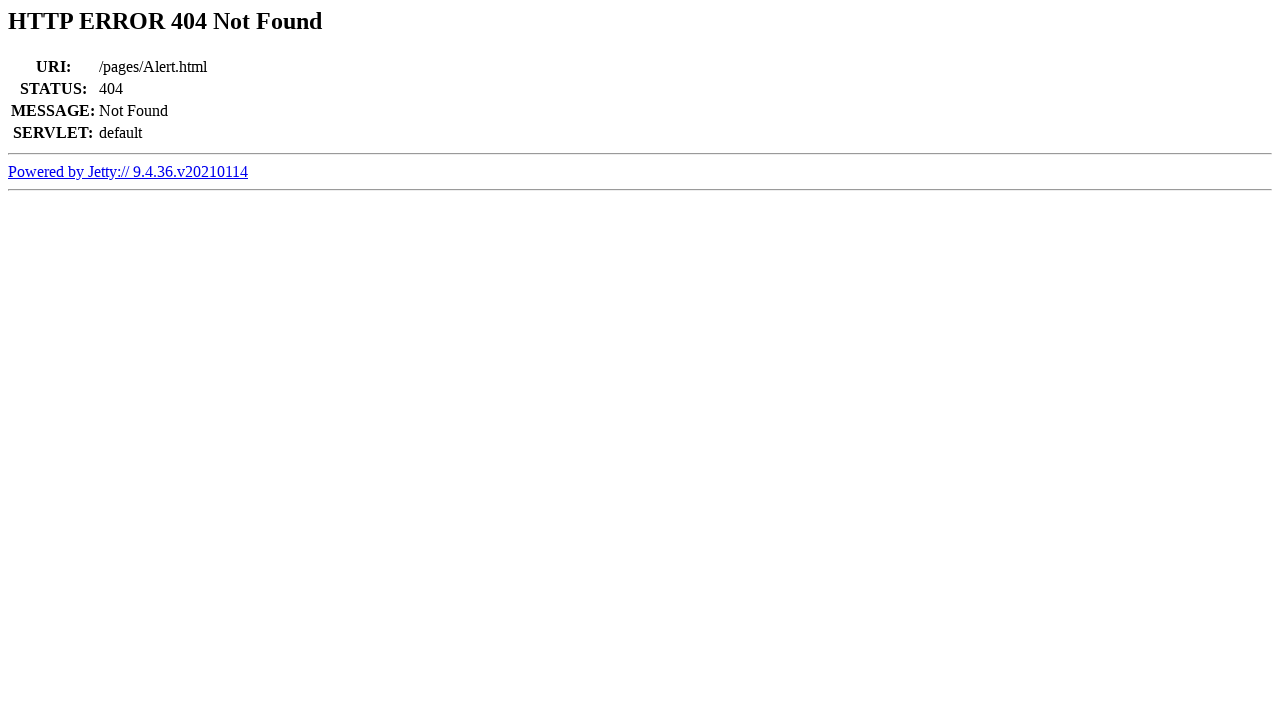

Maximized browser window to 1920x1080
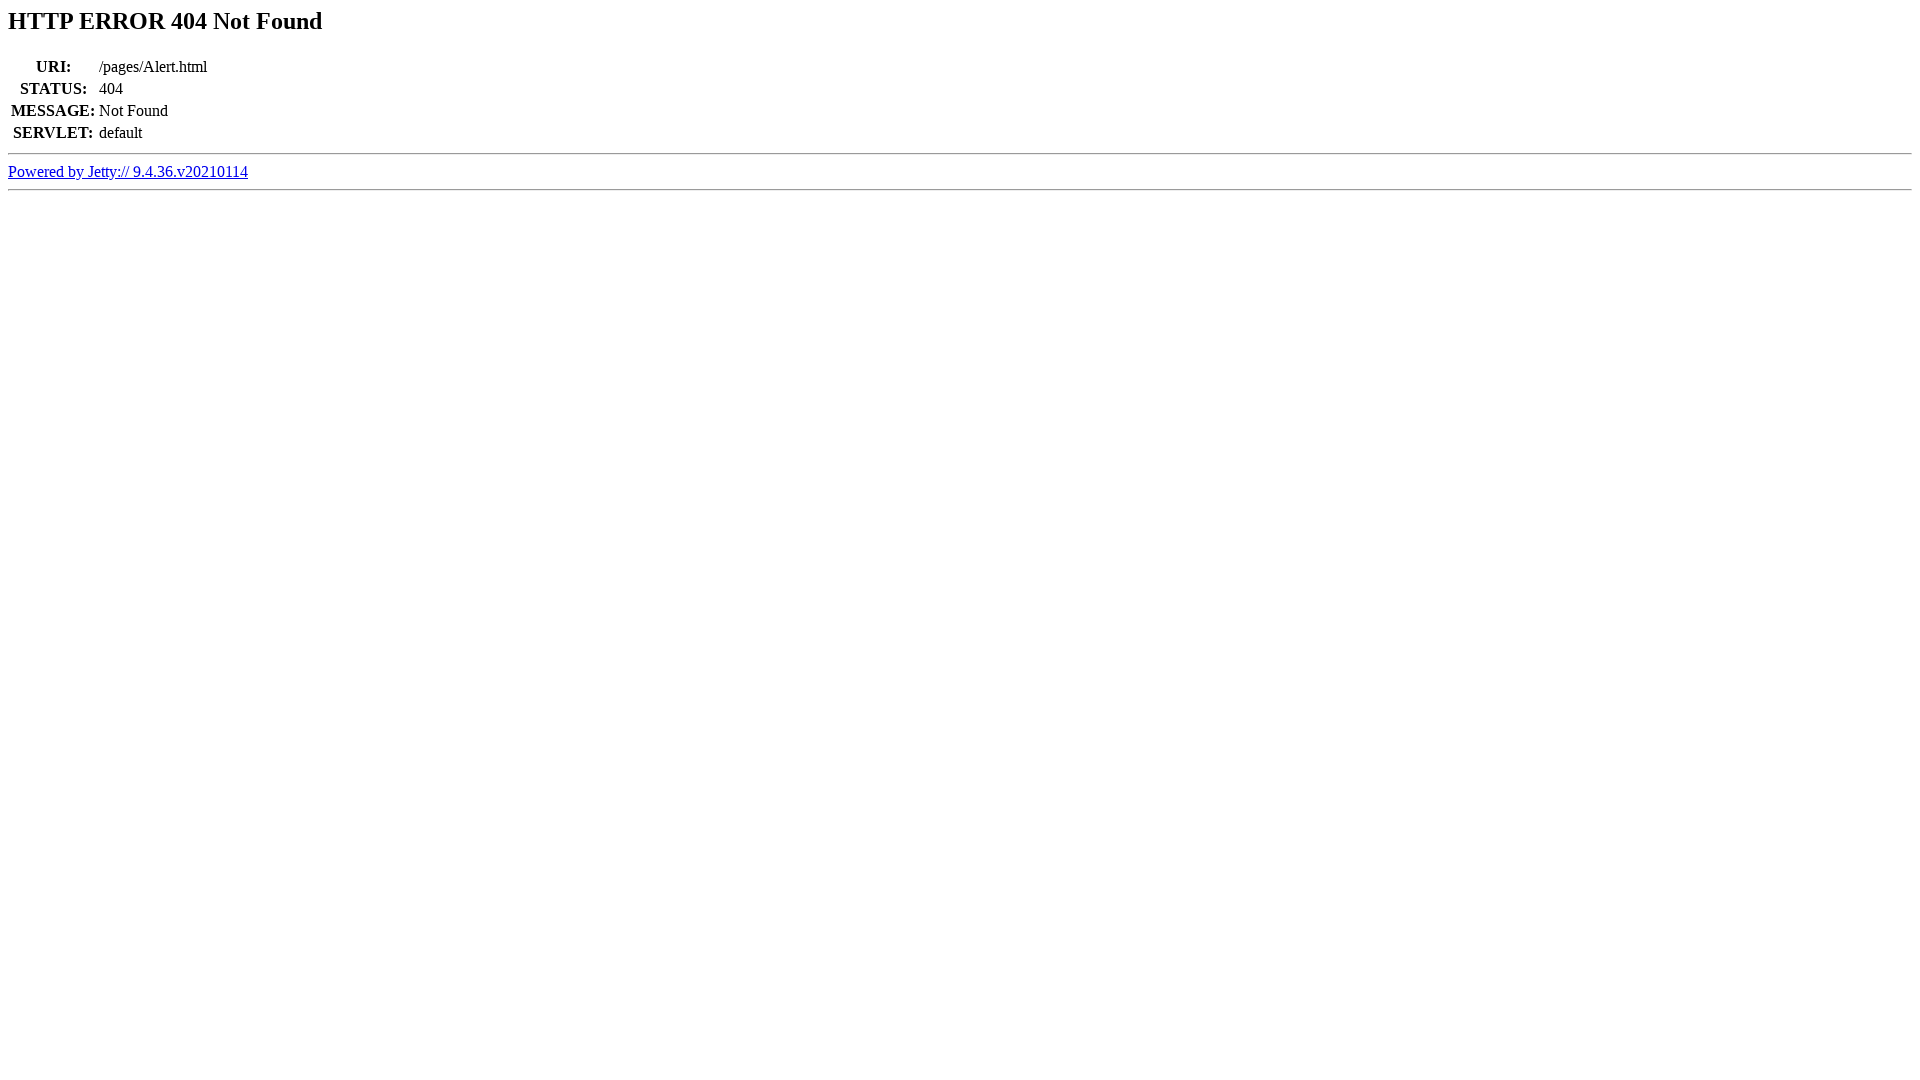

Page fully loaded and DOM content ready
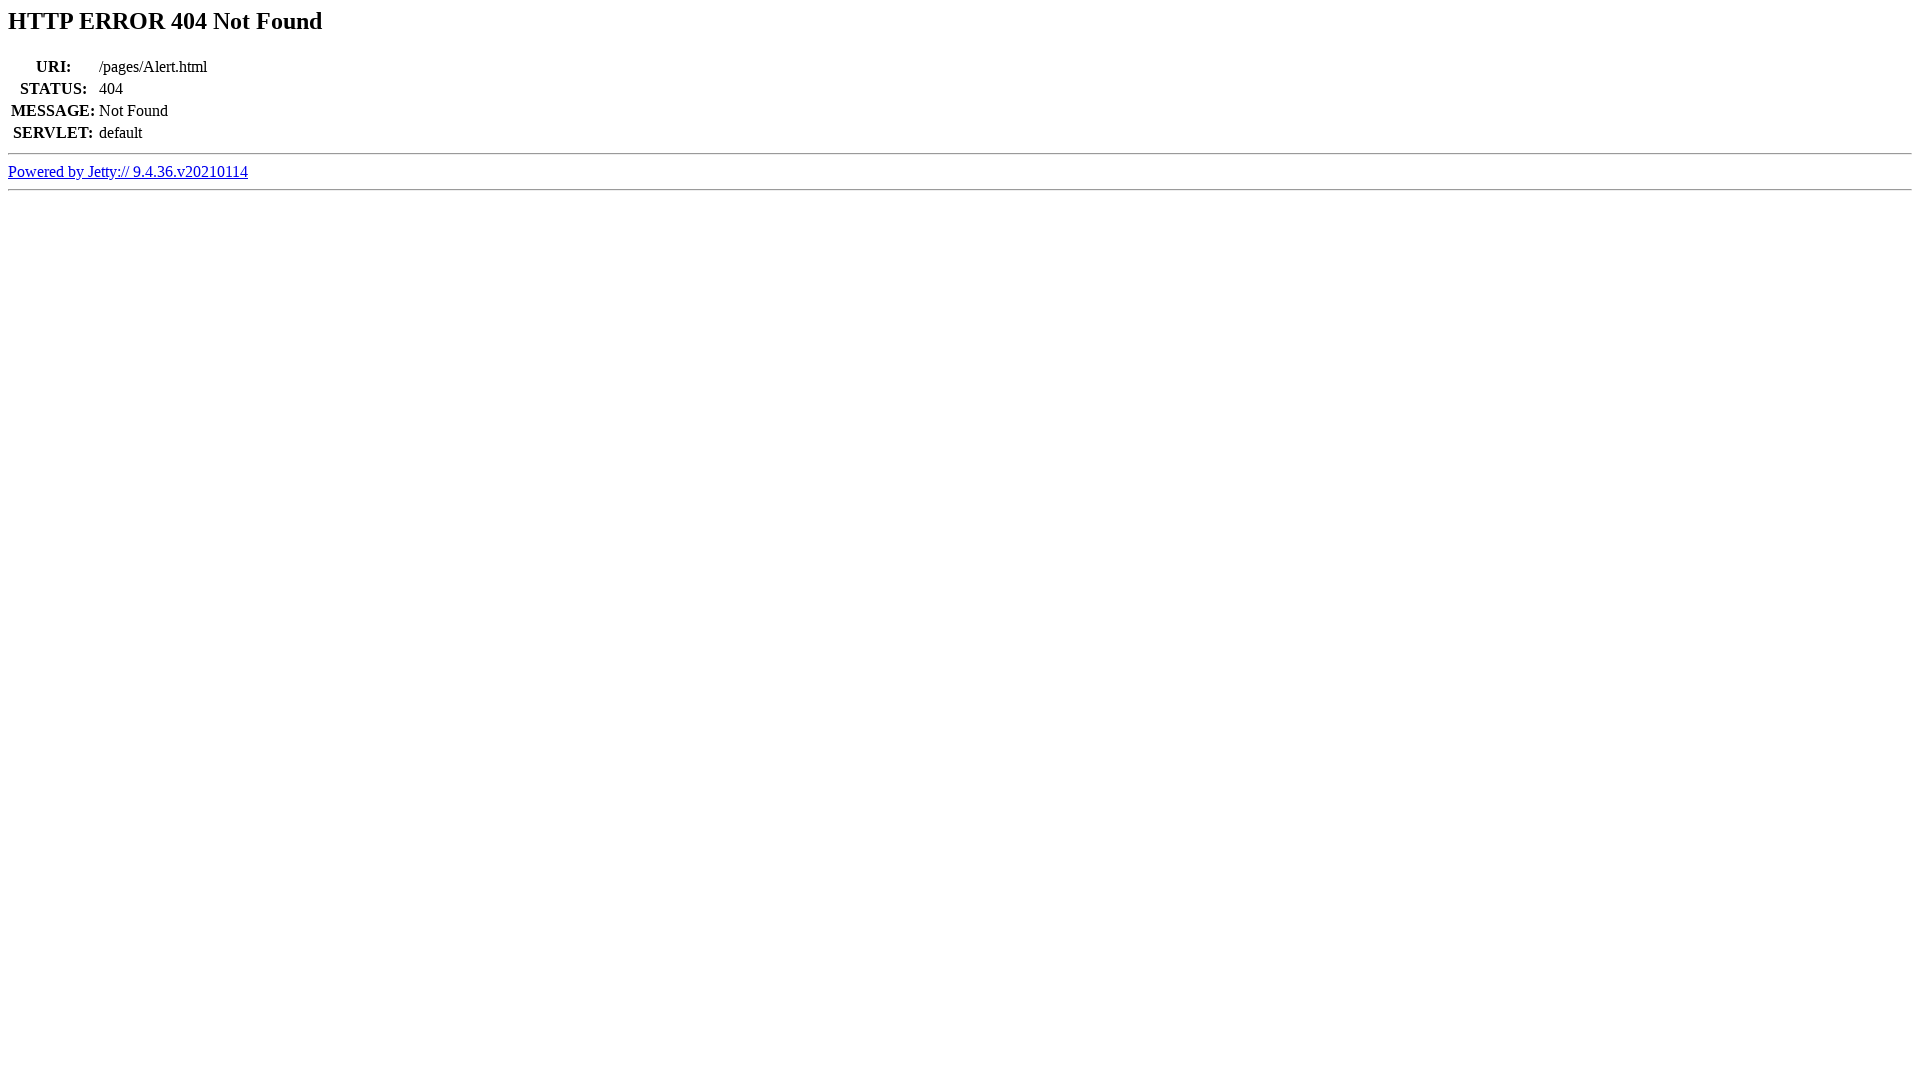

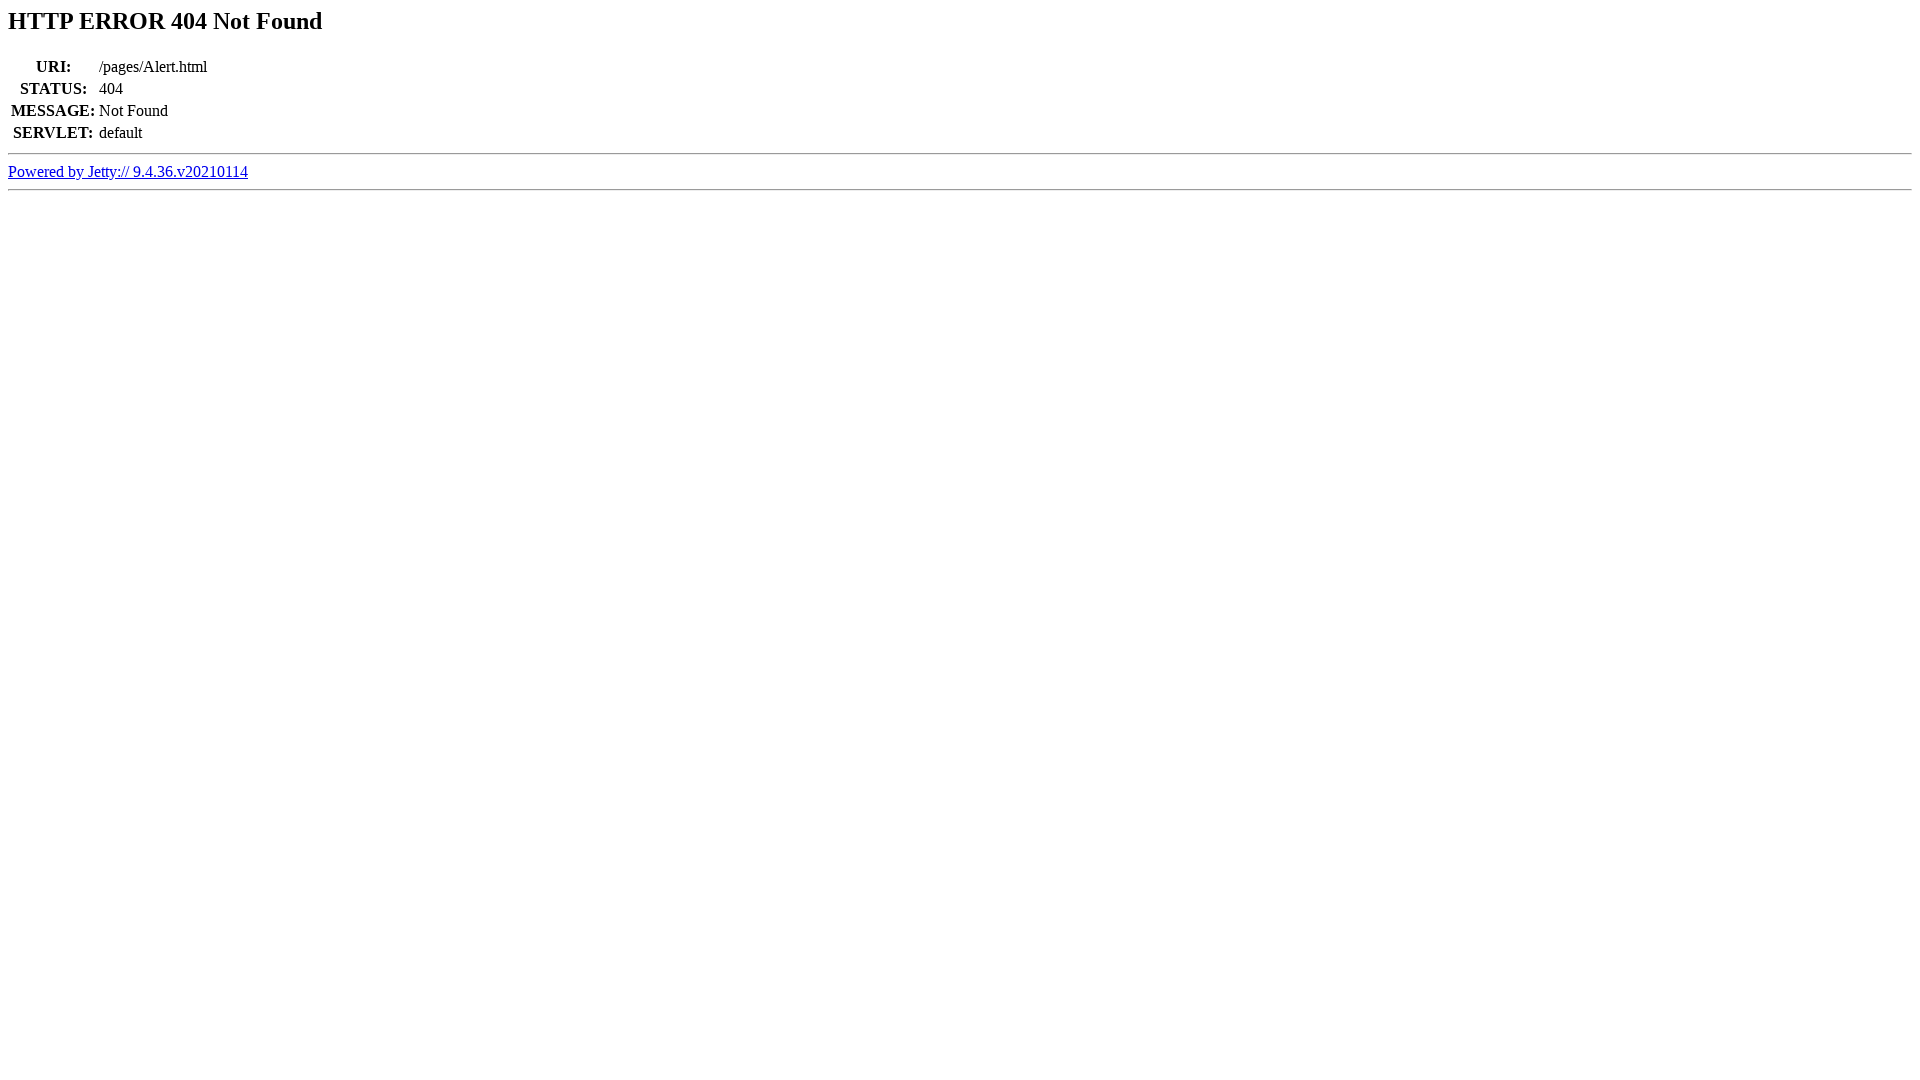